Navigates to the Javacream website and verifies that the page title is "Javacream"

Starting URL: http://javacream.org/

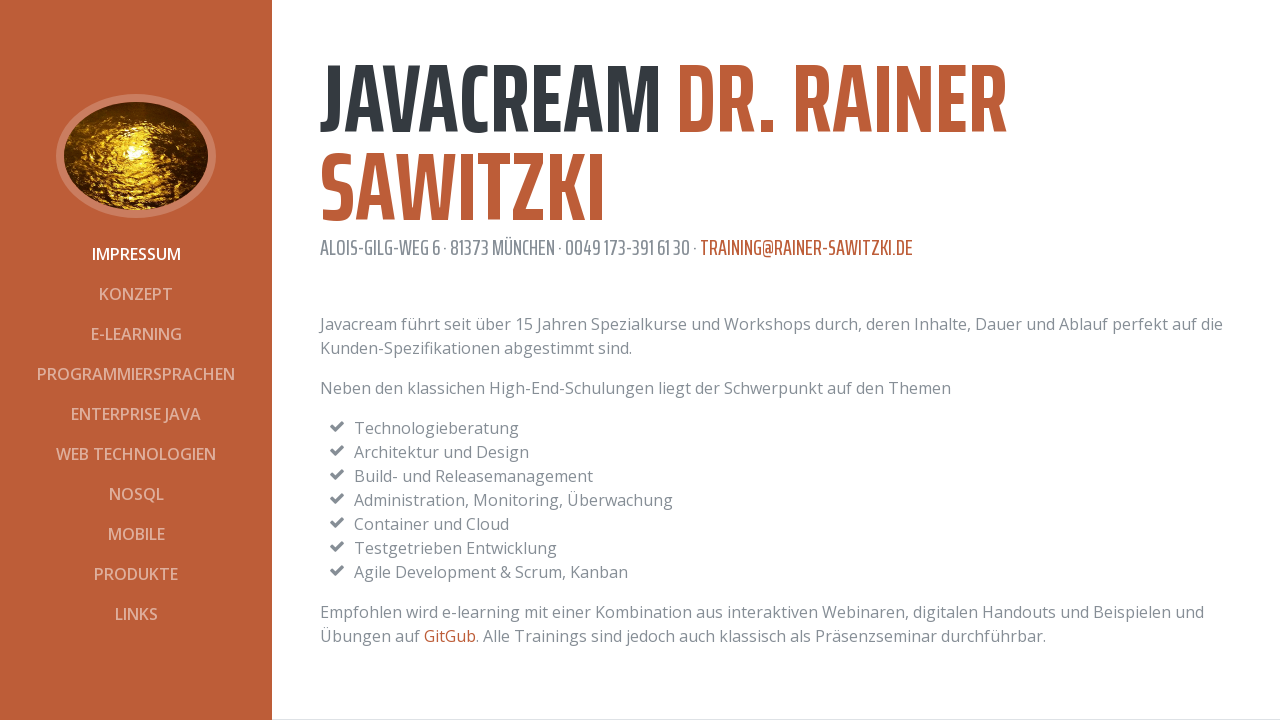

Set viewport size to 1120x692
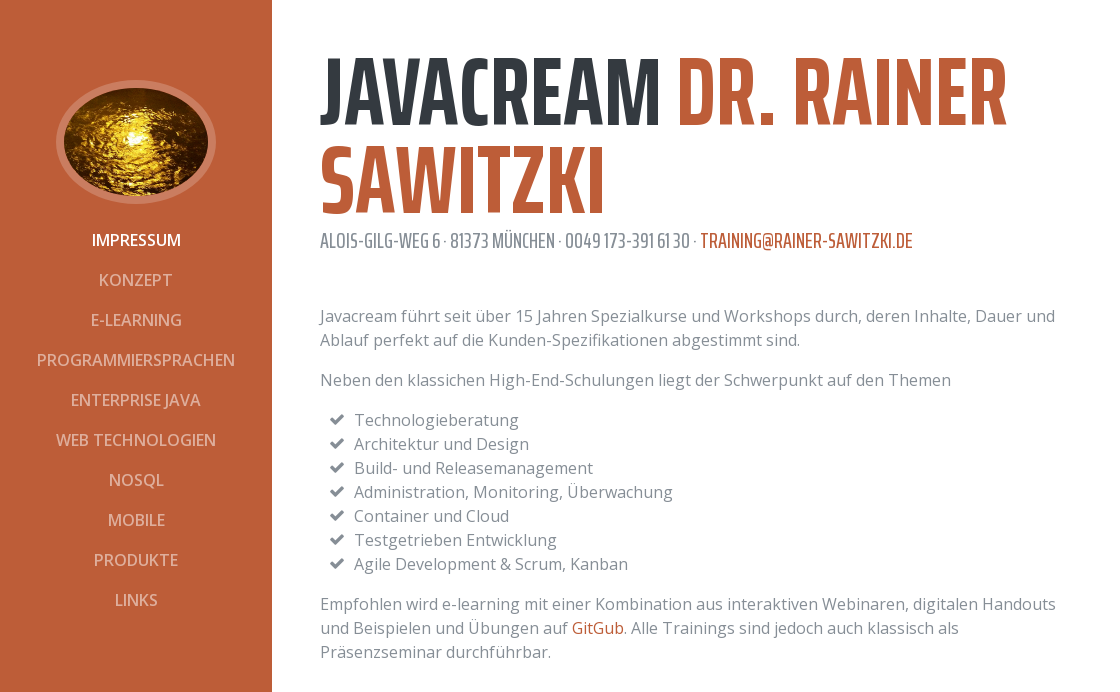

Verified page title is 'Javacream'
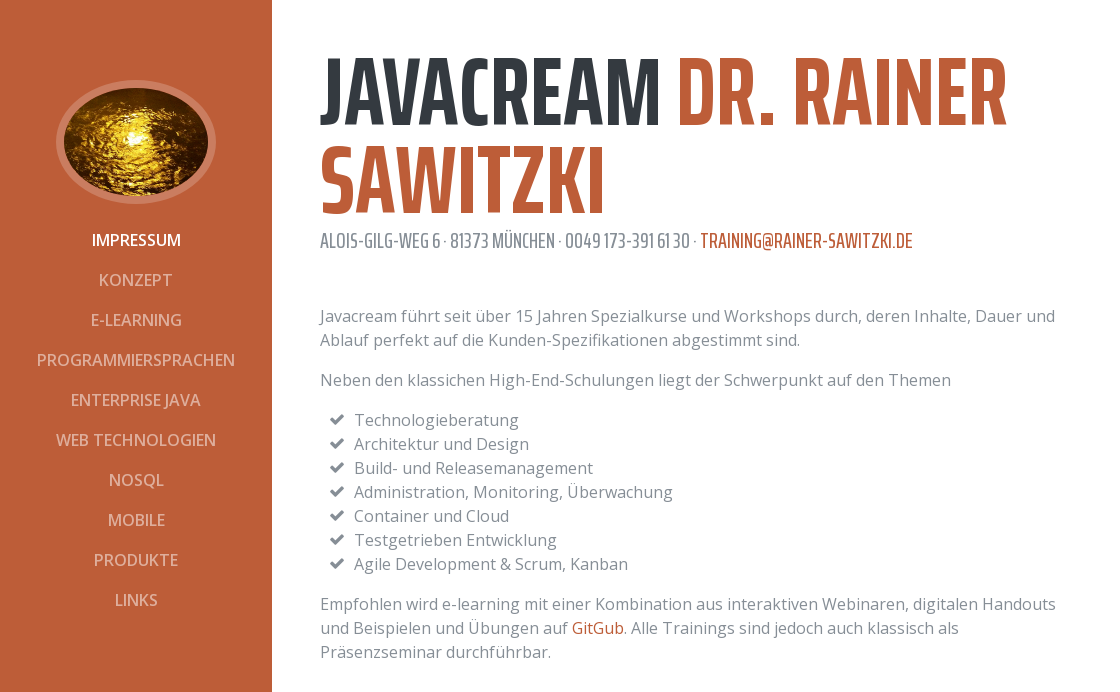

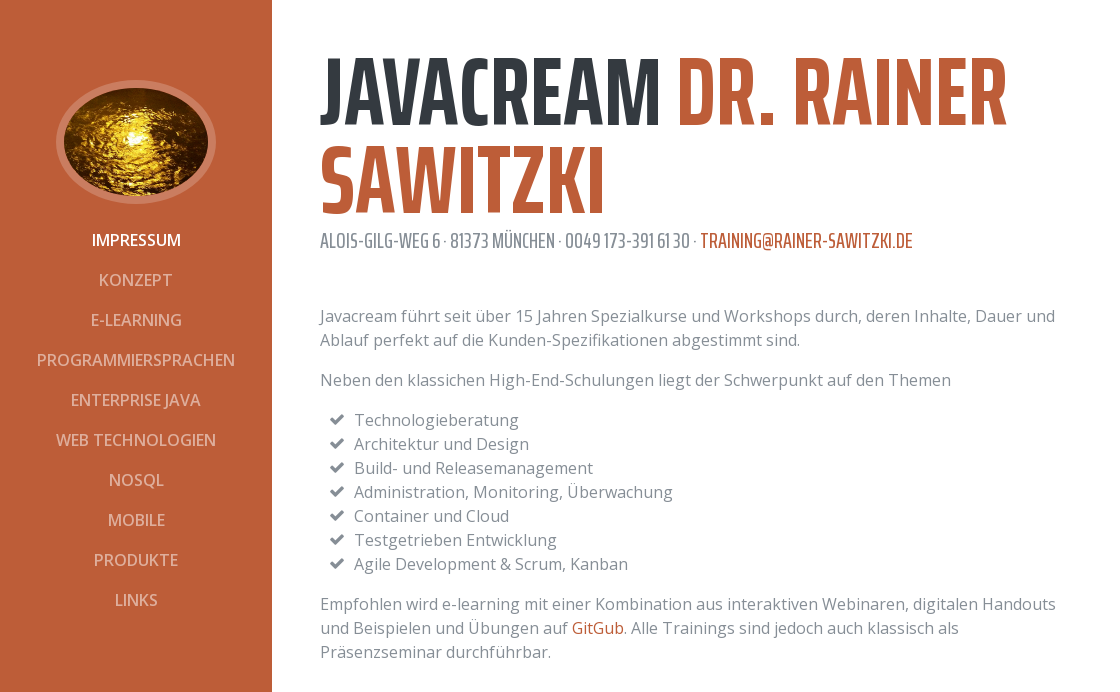